Tests the customer service notice board by navigating to the board listing page and clicking on the first post to view its details

Starting URL: https://mall.ejeju.net/board/list.do?board=notice

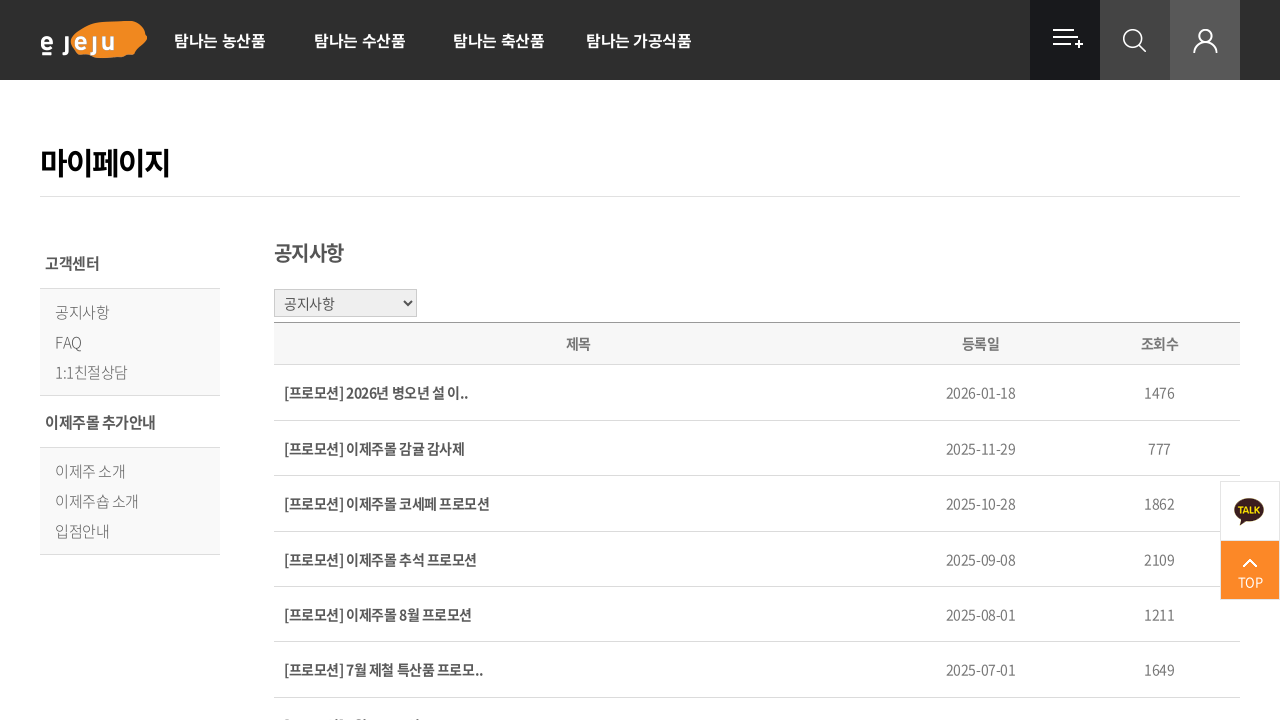

Waited for the first post in the customer service notice board to load
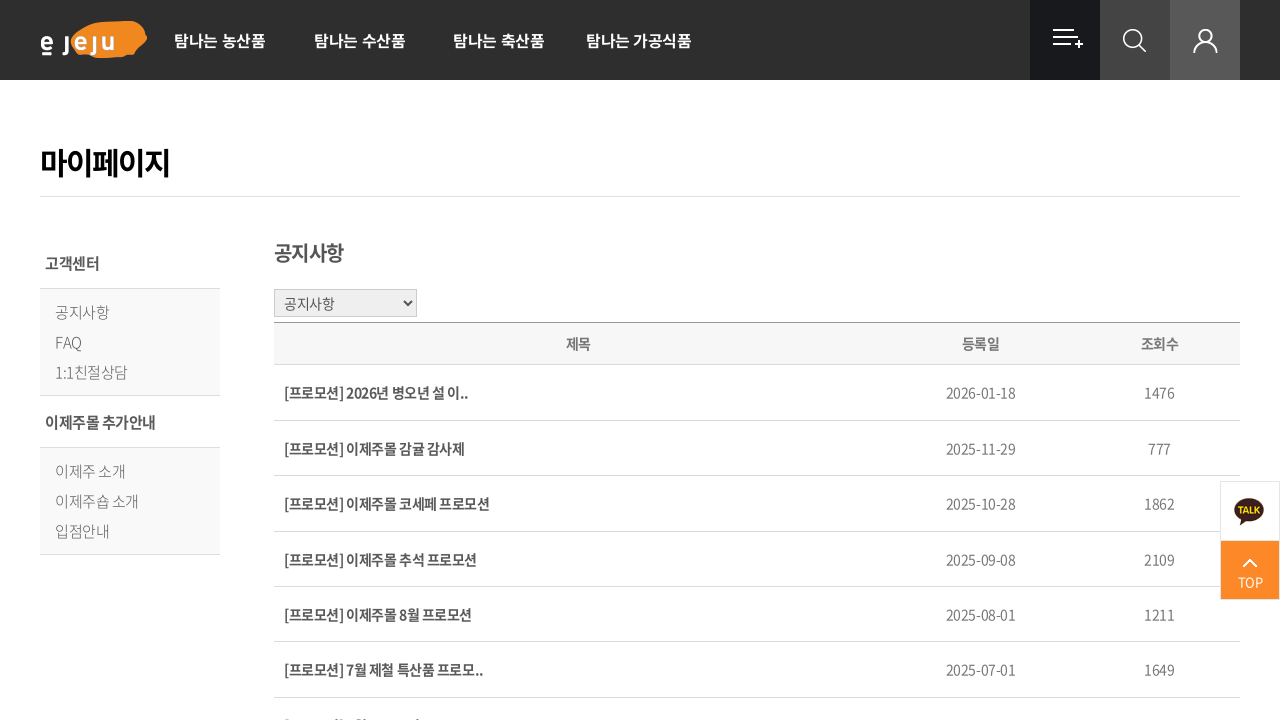

Clicked on the first post to view its details at (376, 393) on xpath=//tr[@class='bg'][1]/td[@class='title']/strong/a
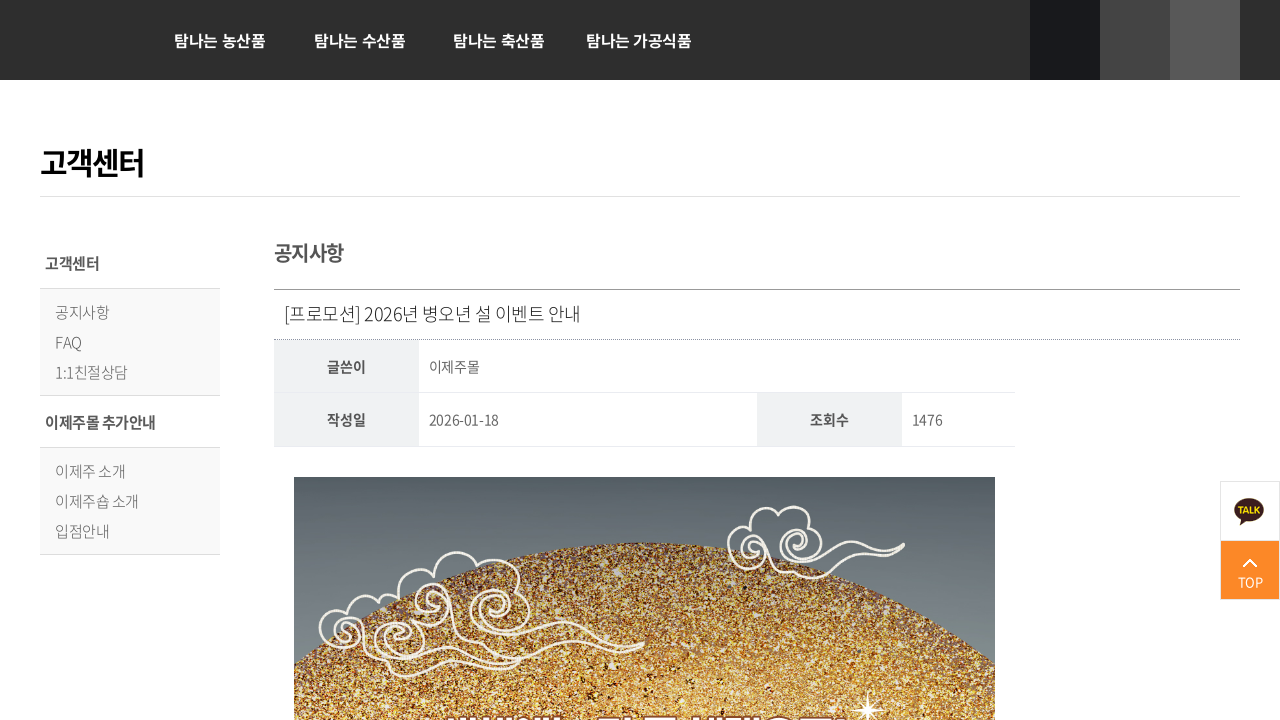

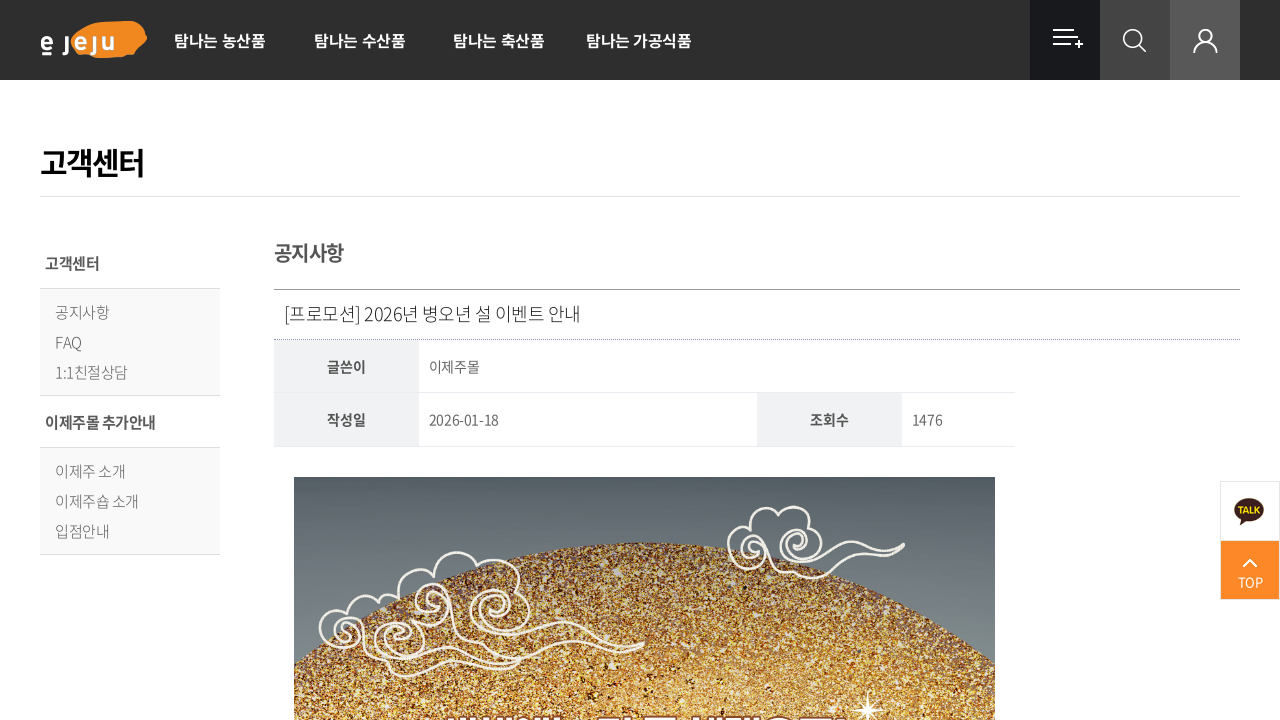